Navigates to the Deck of Cards API website and verifies the site is up by checking that the page title matches "Deck of Cards API".

Starting URL: https://deckofcardsapi.com/

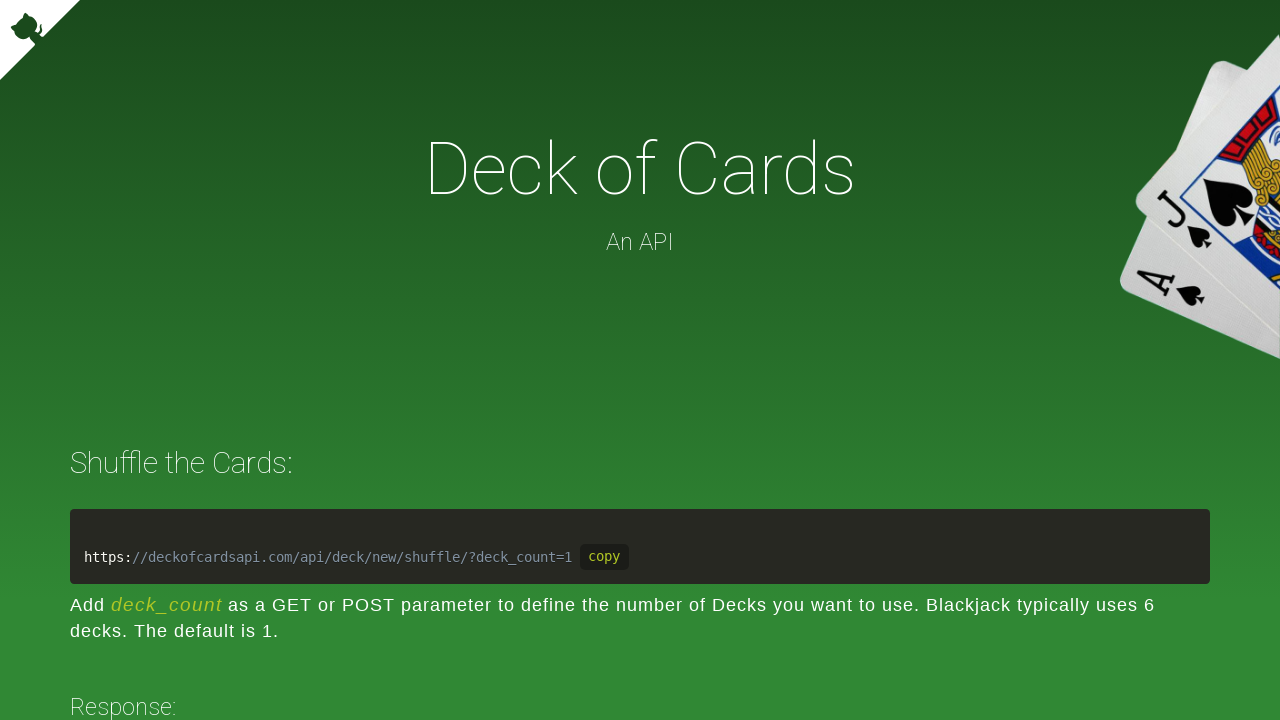

Navigated to Deck of Cards API website
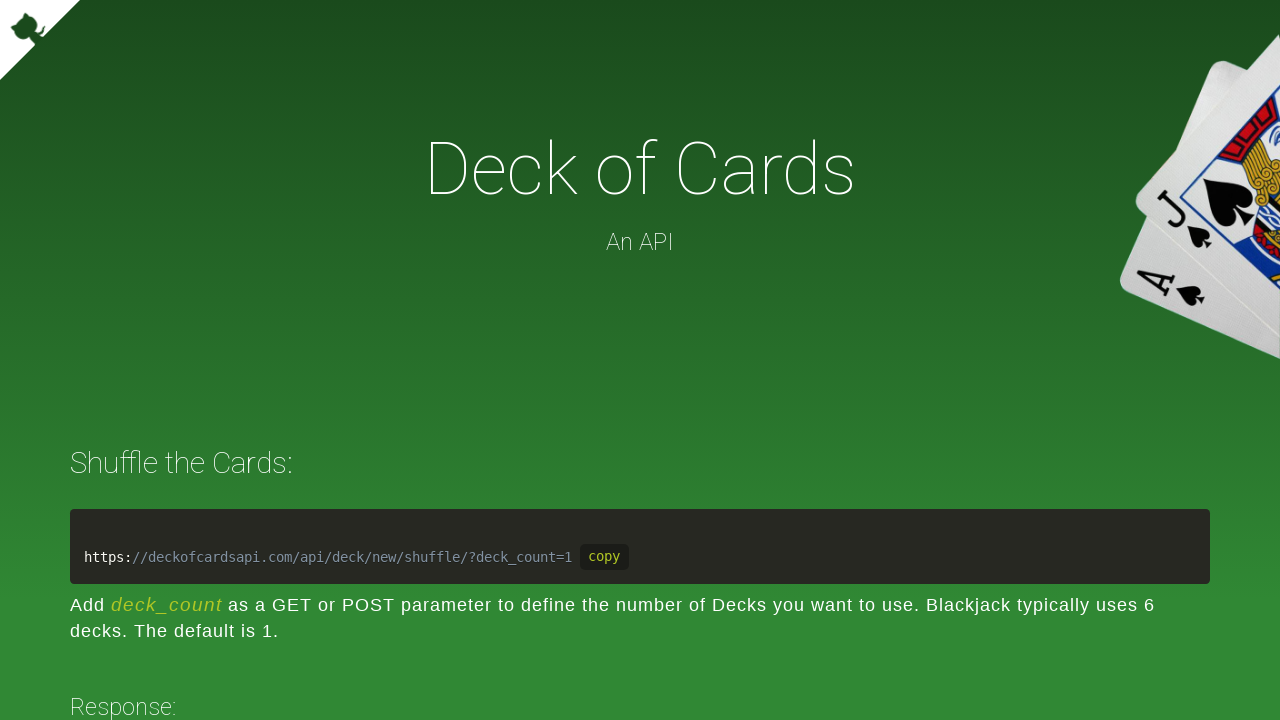

Verified page title matches 'Deck of Cards API'
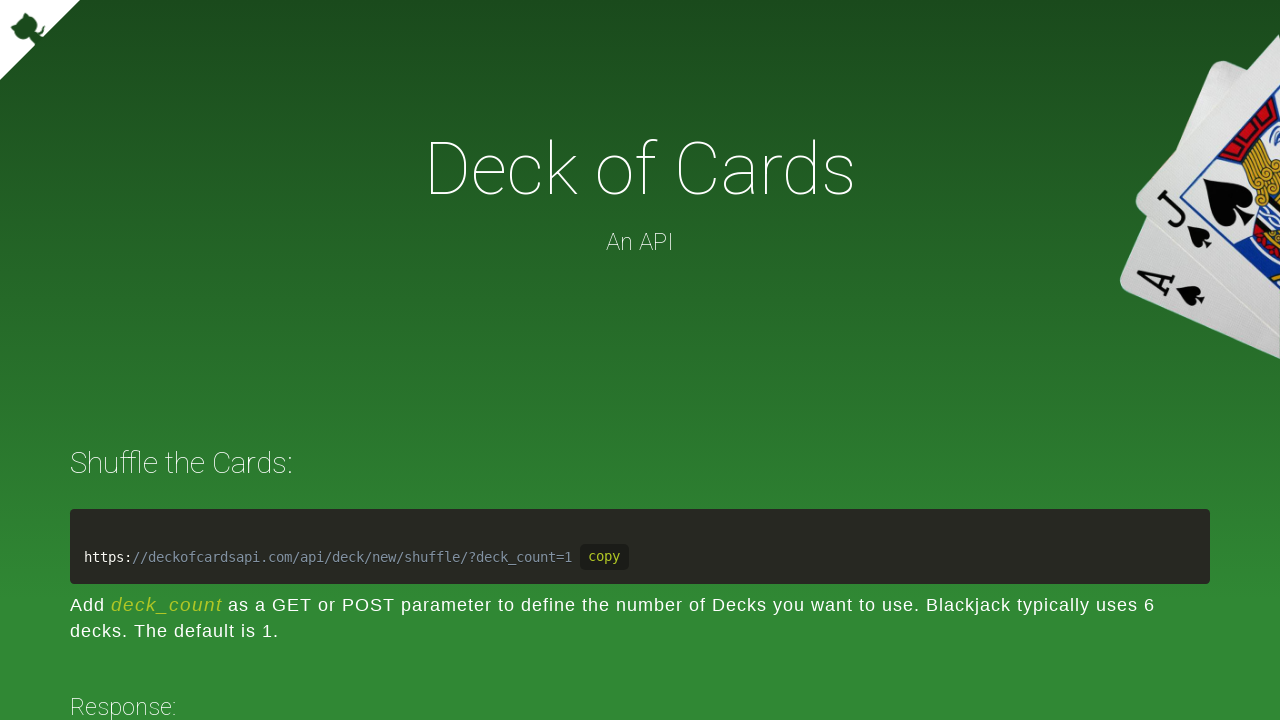

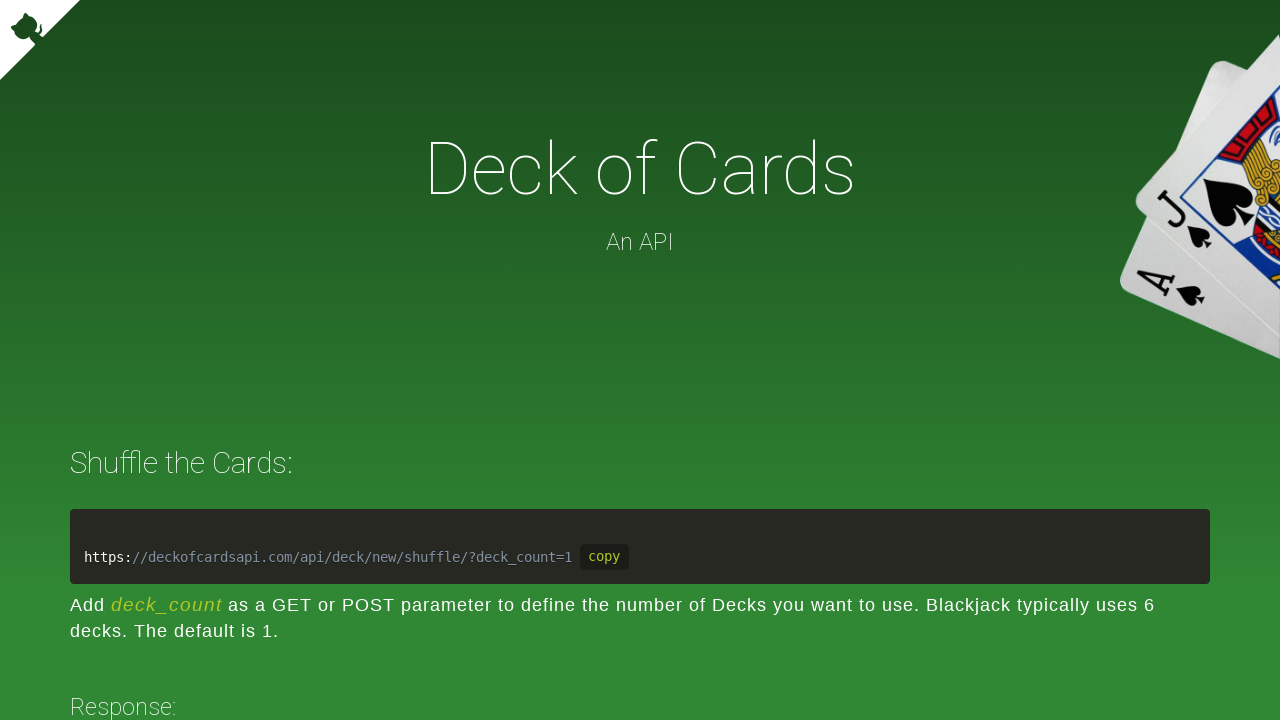